Tests a todo-style application by entering text into an input field, pressing Tab, and clicking a button to submit the entry

Starting URL: https://loghen41.github.io

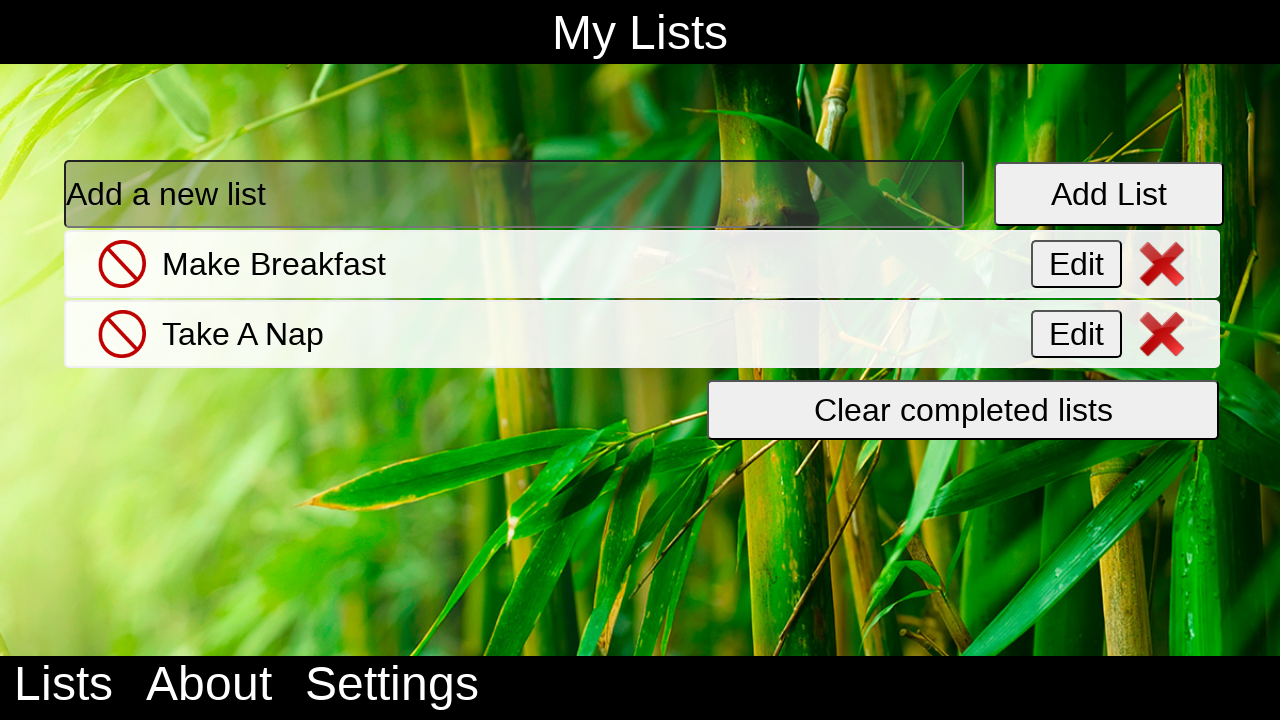

Filled input field with 'Write some Code' on .fullInput
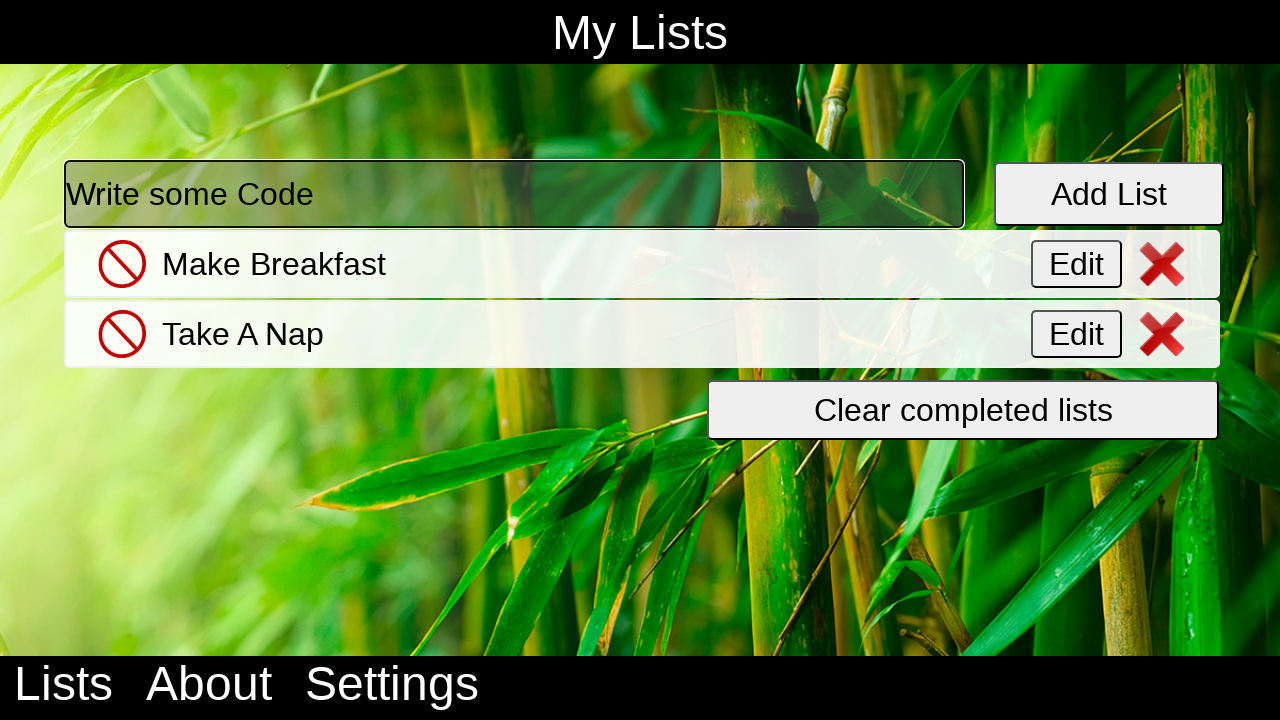

Pressed Tab key in input field on .fullInput
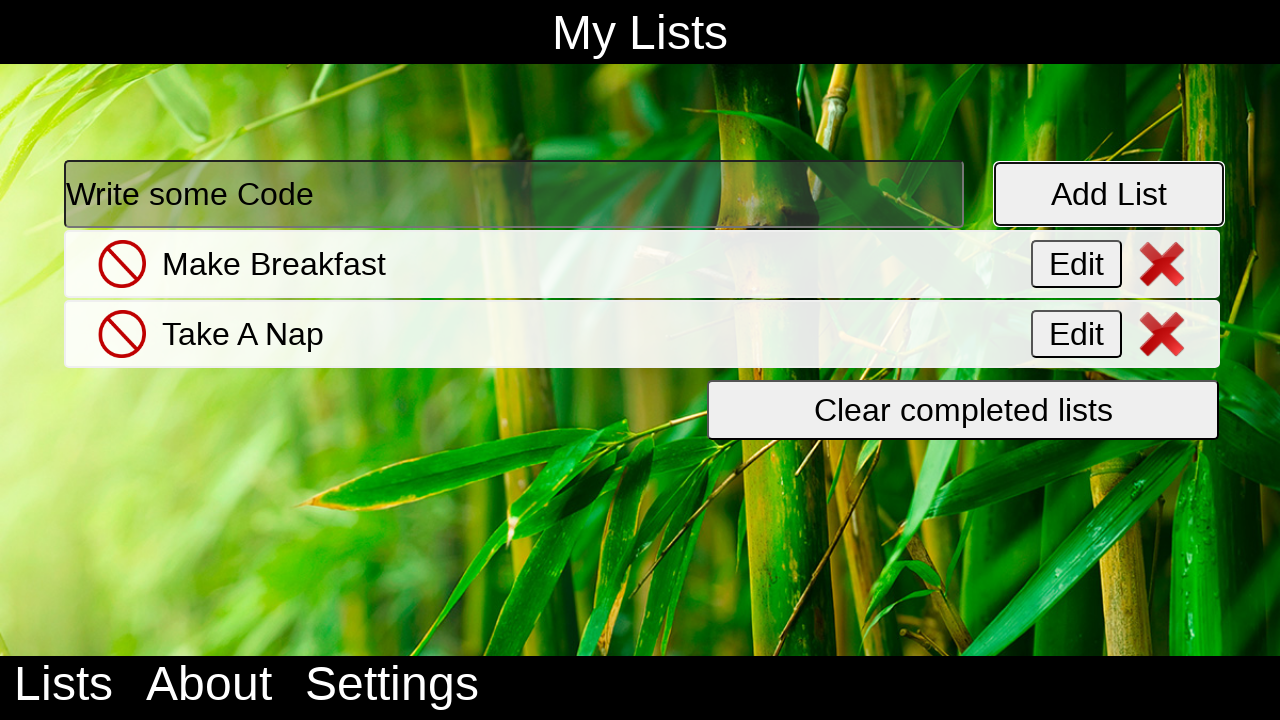

Clicked submit button to create todo entry at (1109, 194) on .fullButton
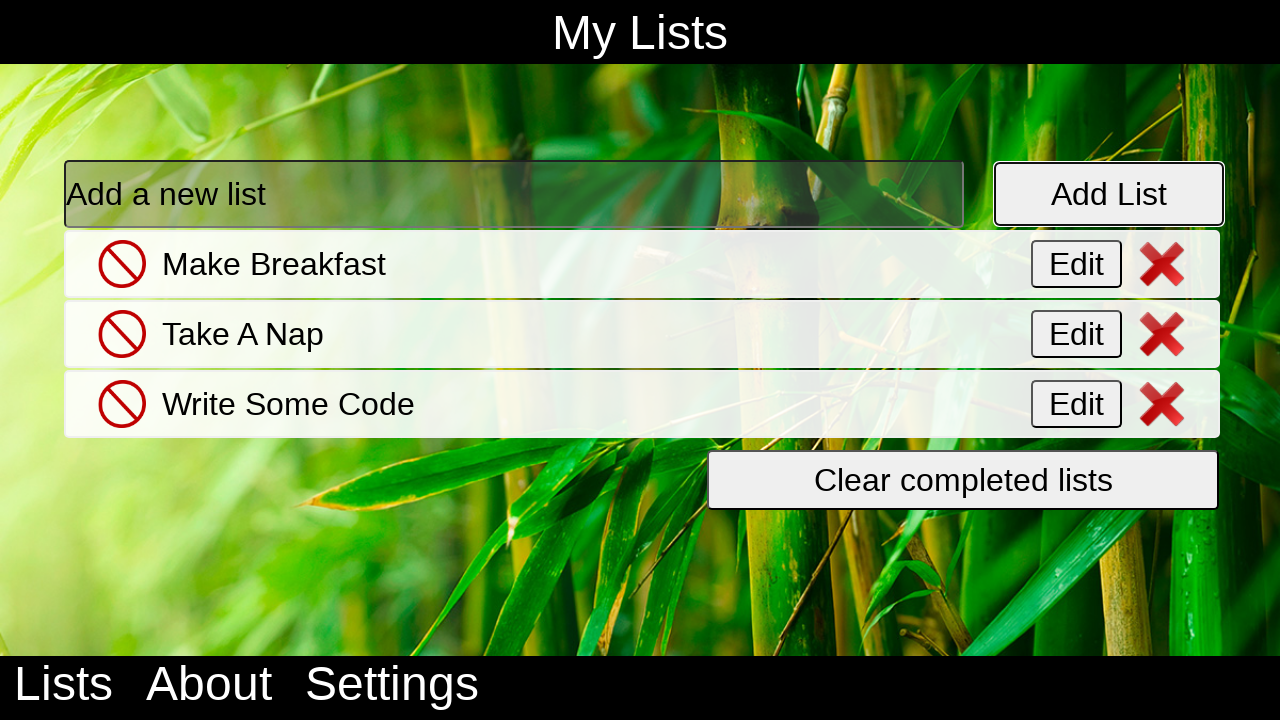

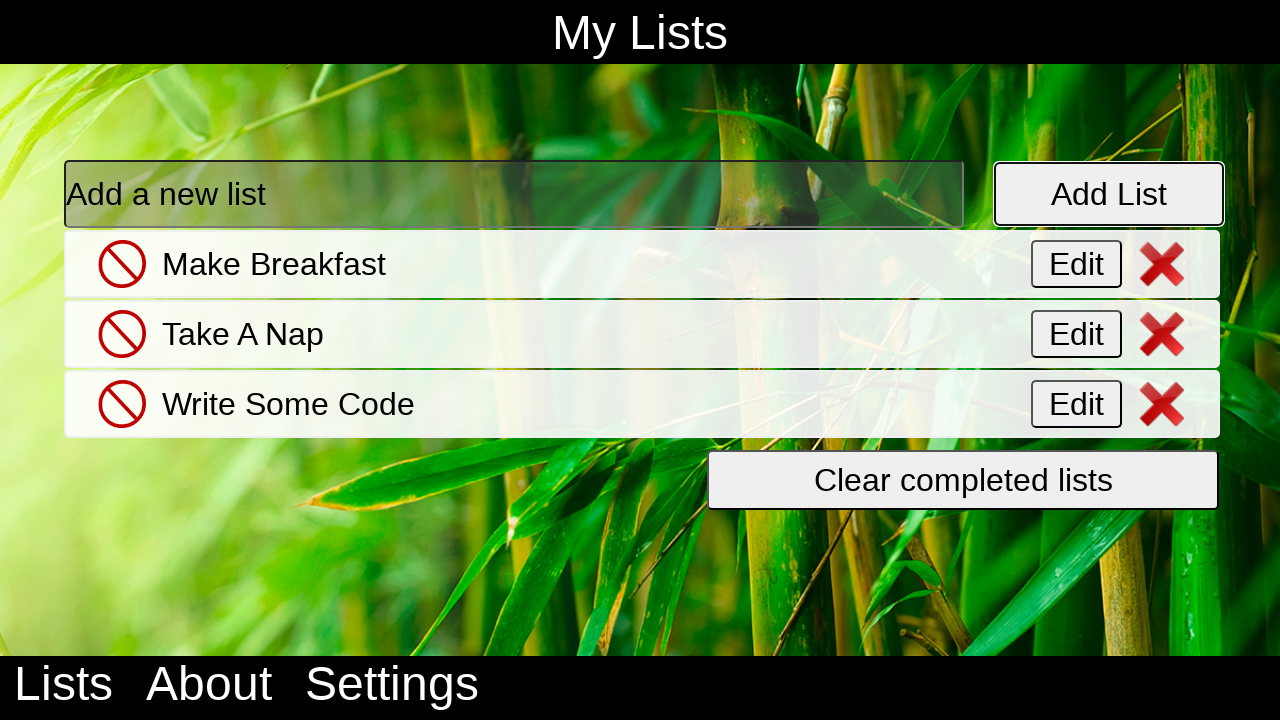